Navigates to the AShot GitHub repository page and waits for the page to load, verifying the GitHub logo element is present

Starting URL: https://github.com/pazone/ashot

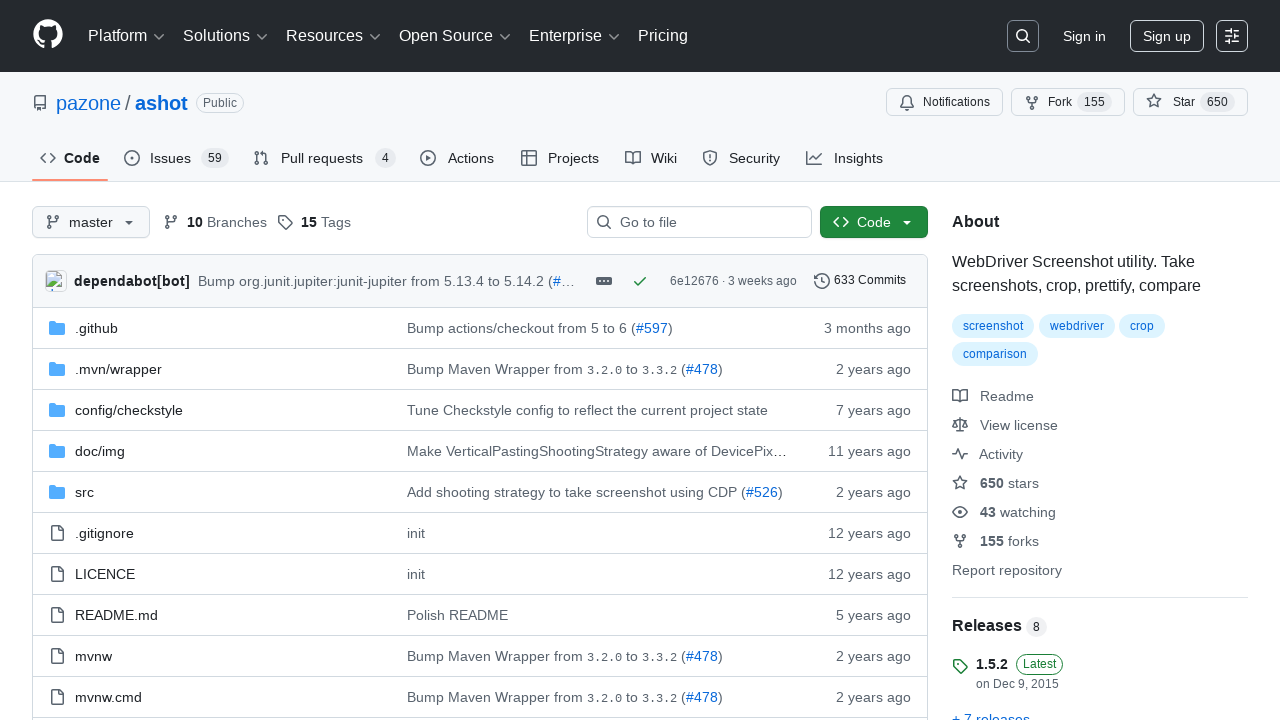

Navigated to AShot GitHub repository page
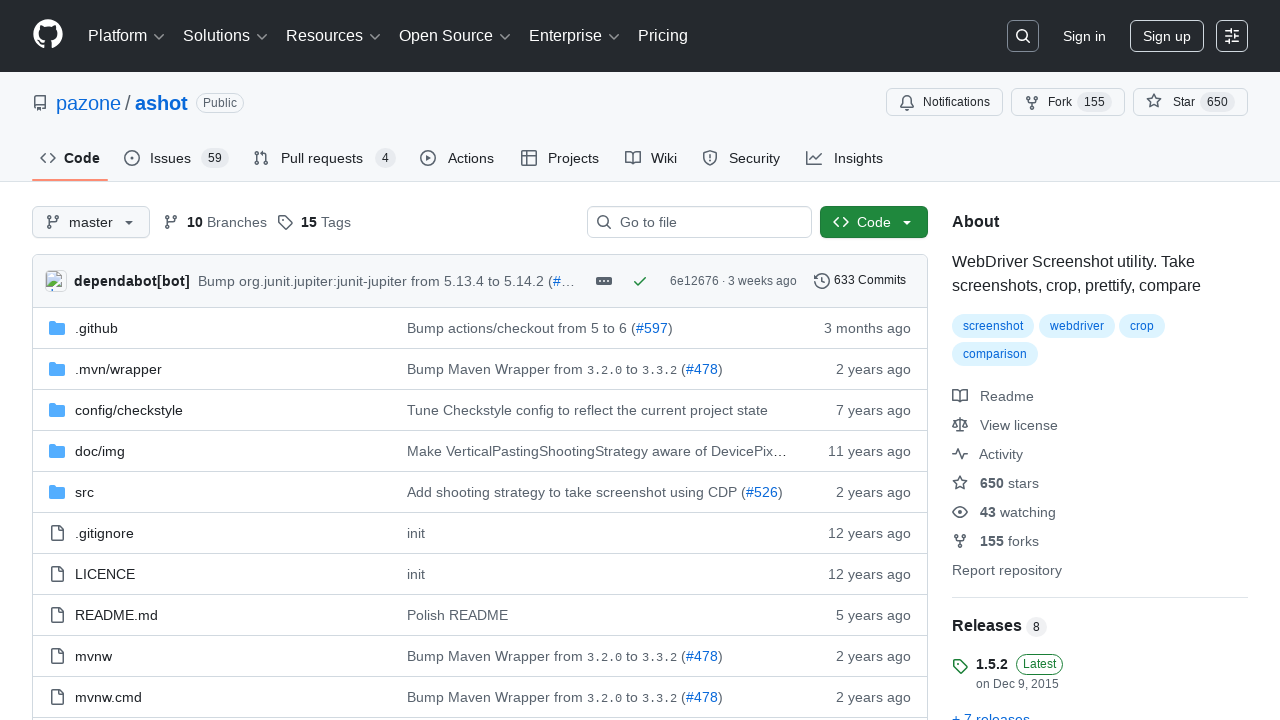

GitHub logo element is present and page has loaded
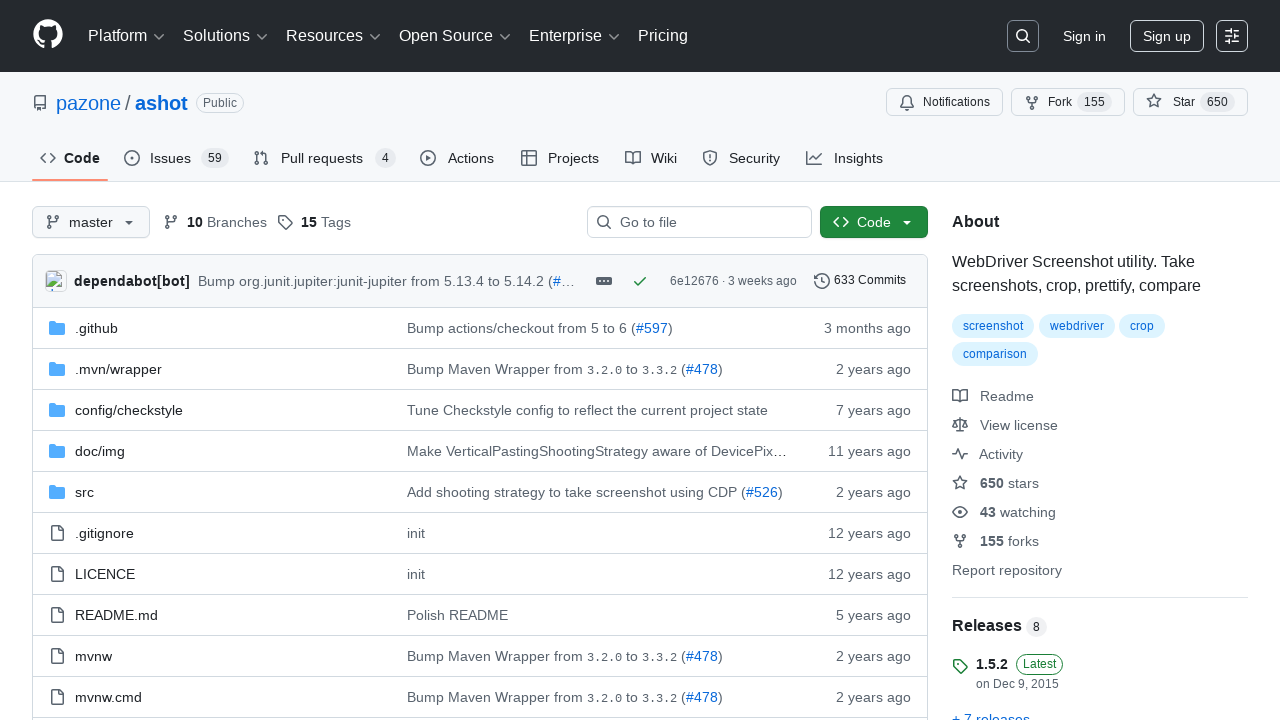

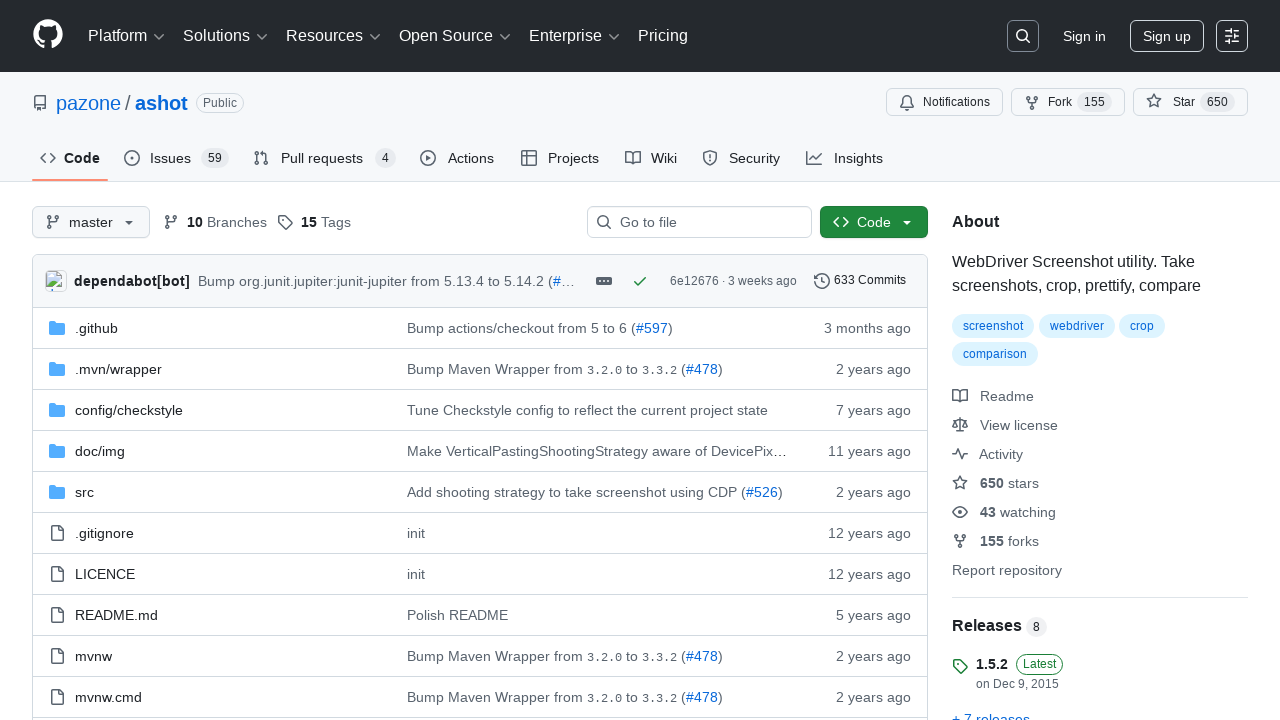